Navigates to Google Translate, opens the target language selector, and selects Arabic as the target language for translation.

Starting URL: https://translate.google.com/

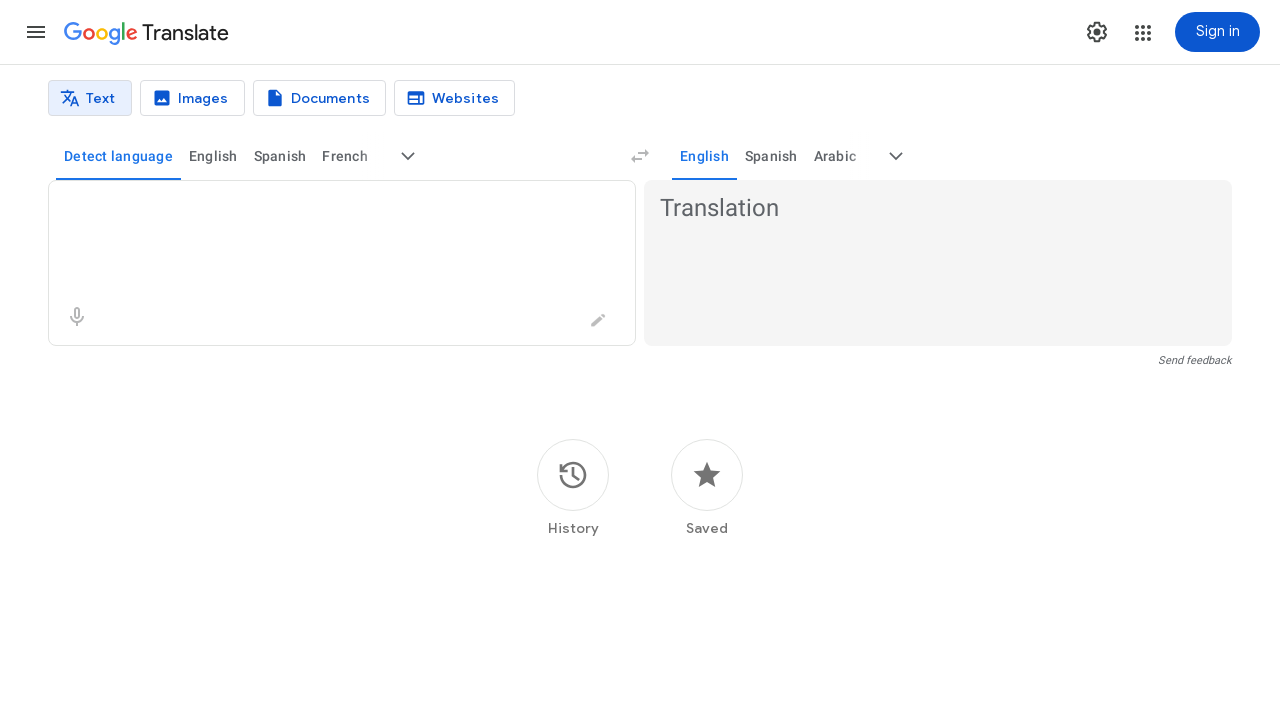

Page loaded and DOM content became interactive
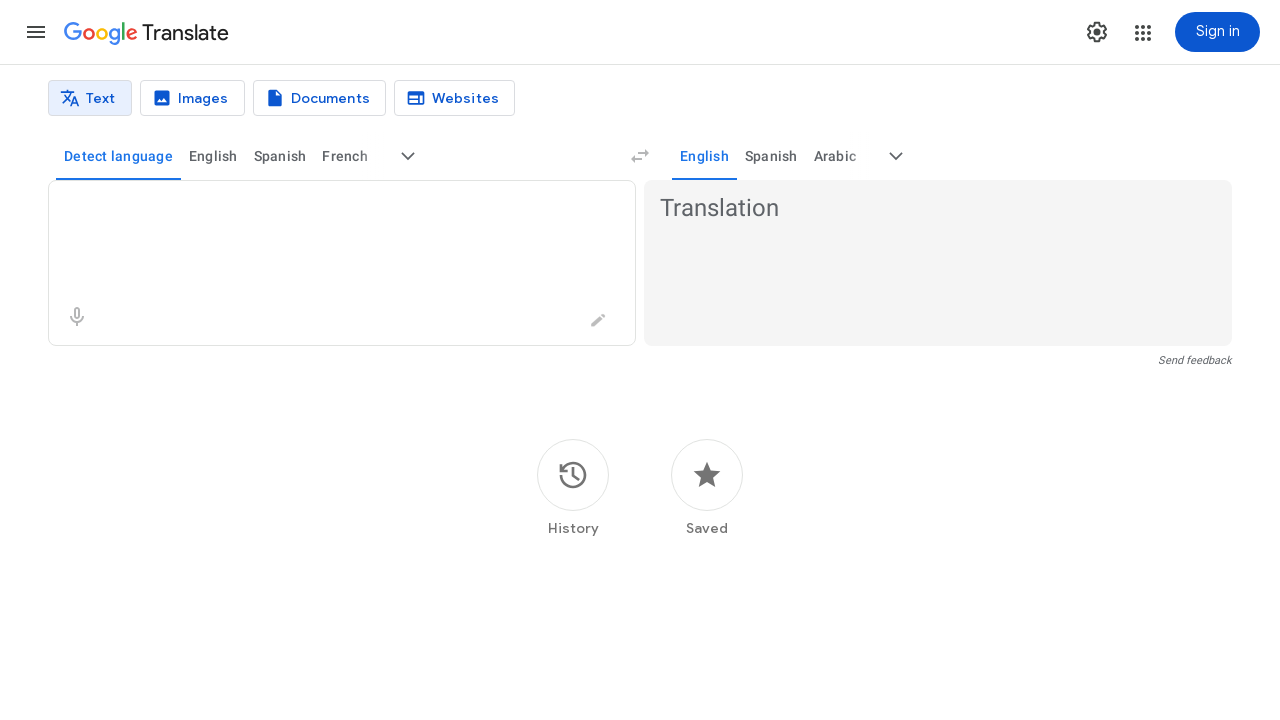

Clicked target language selector button to open language dropdown at (896, 156) on button[aria-label*='target language']
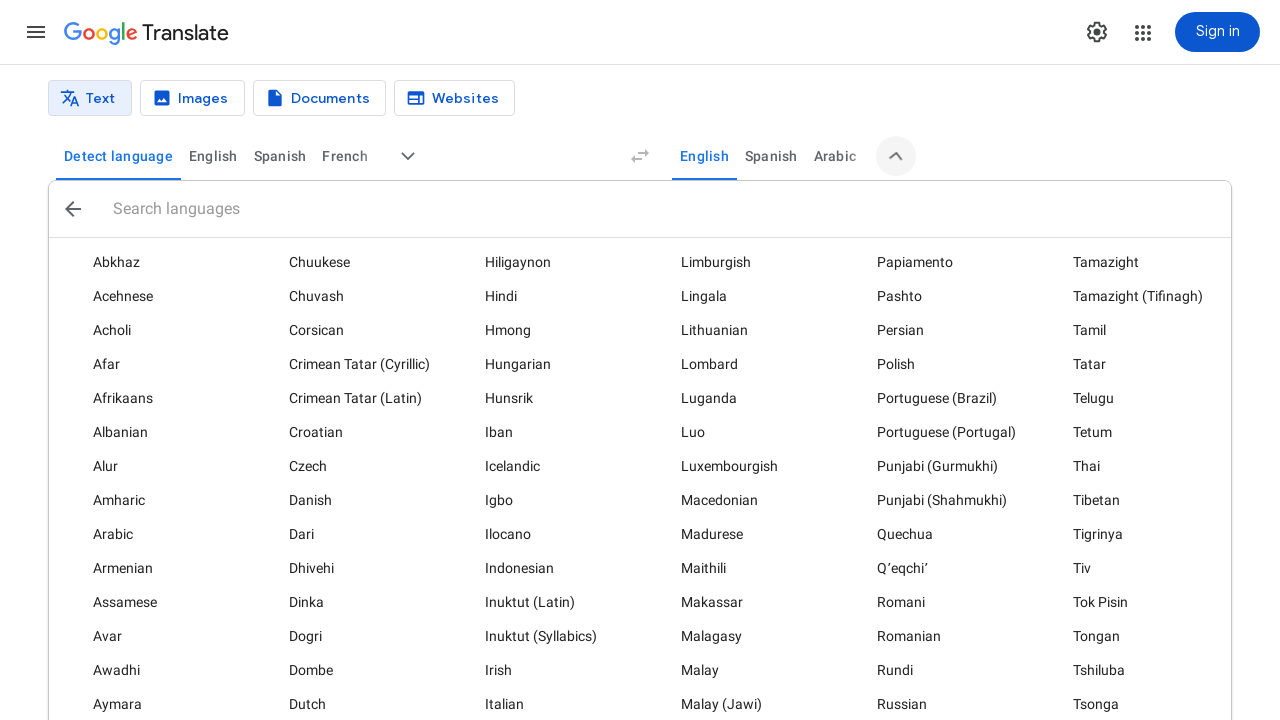

Arabic language option appeared in the dropdown list
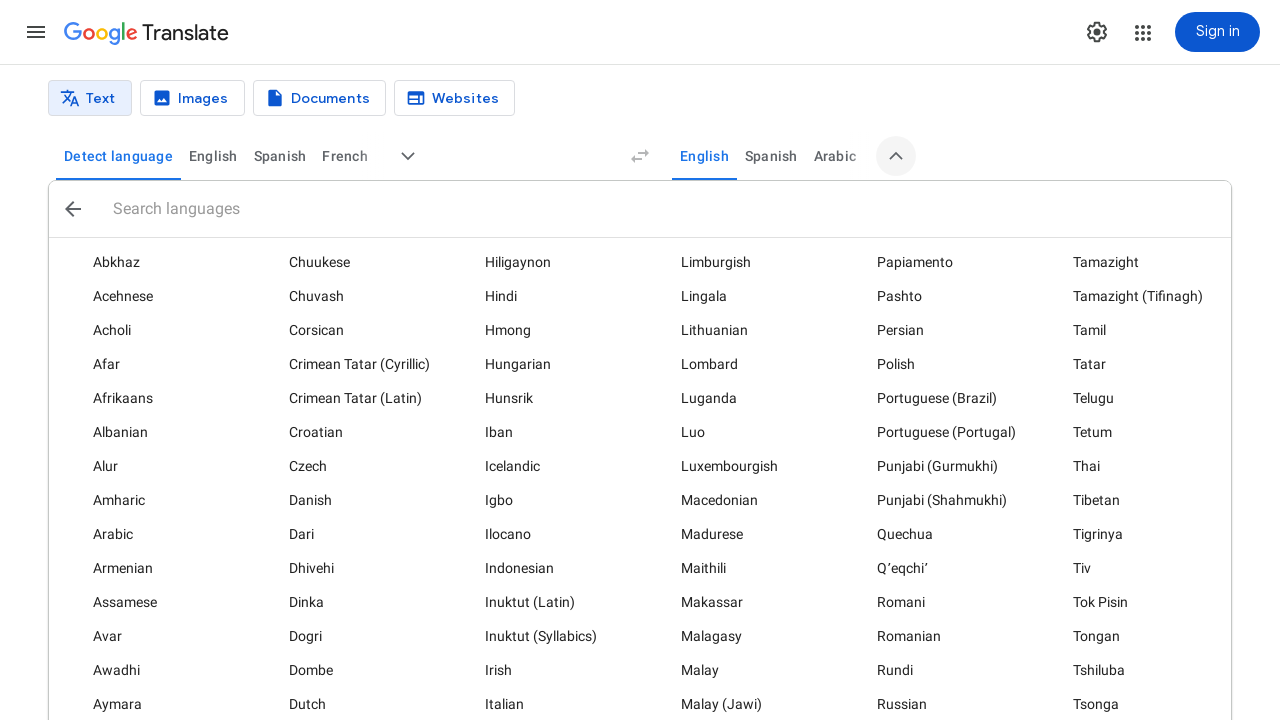

Selected Arabic as the target language for translation at (835, 156) on text=Arabic
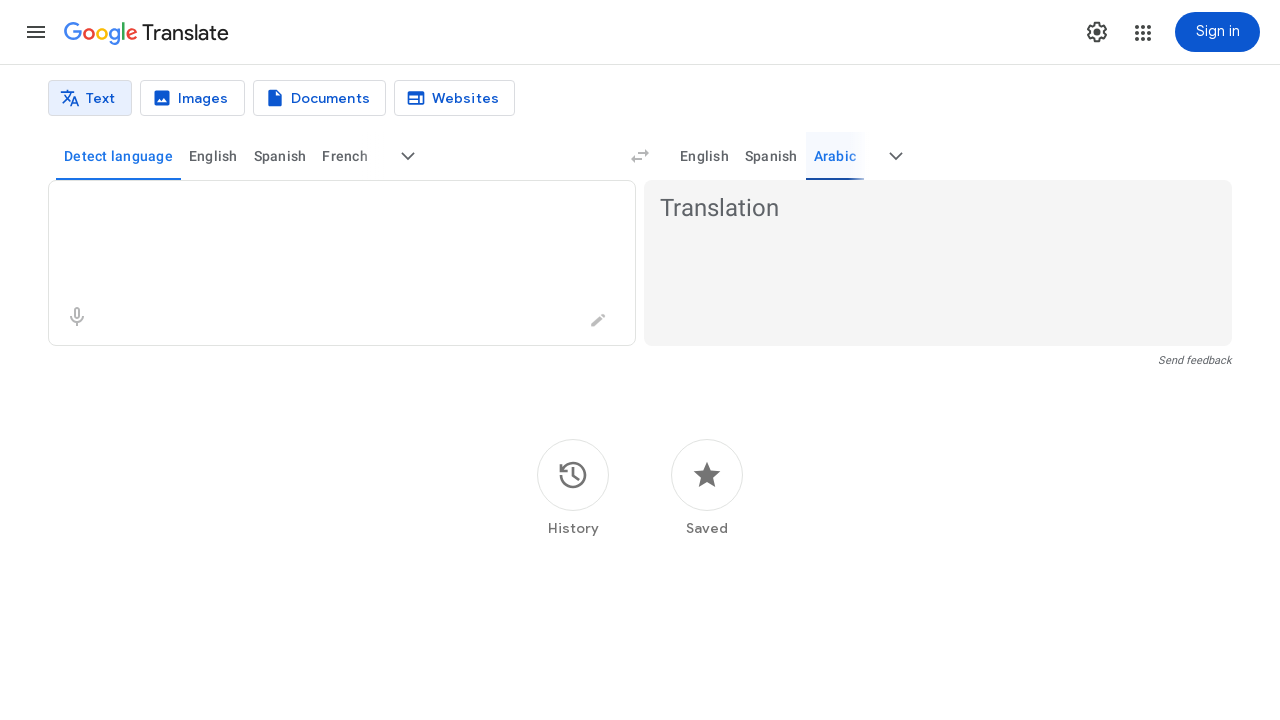

Entered 'Hello world' in the source text field on textarea[aria-label*='Source text']
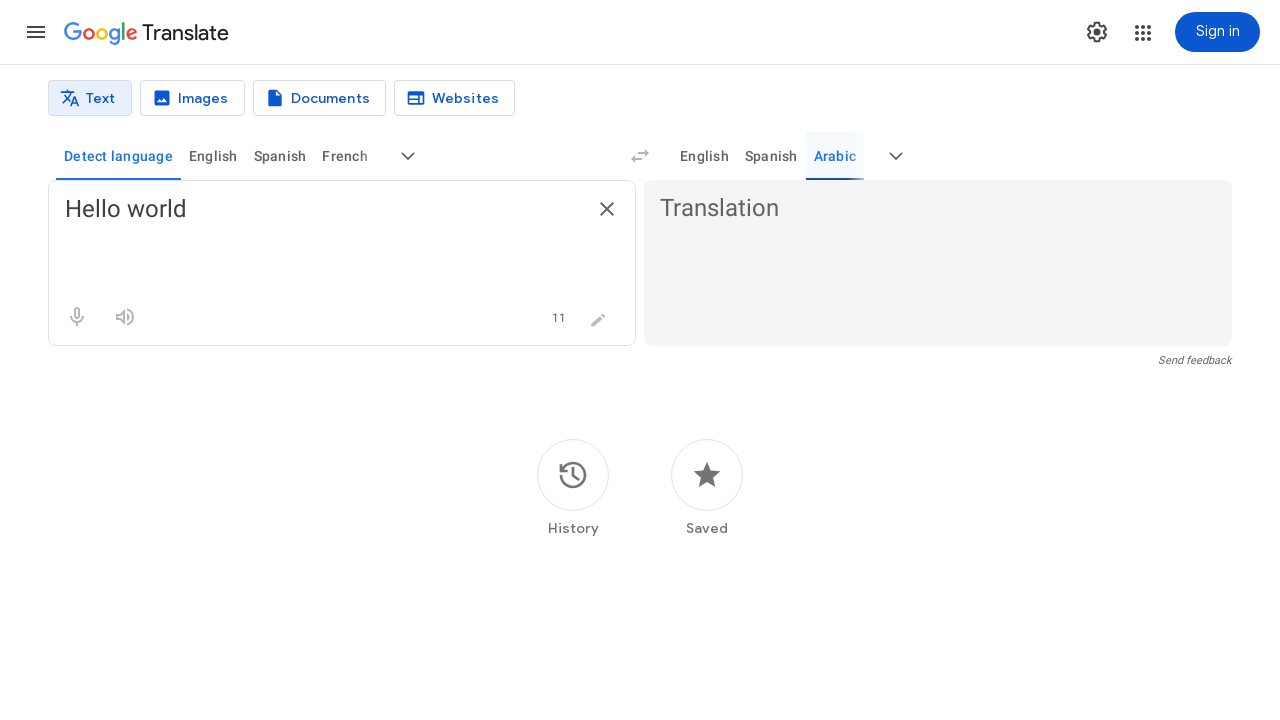

Waited for translation to be generated
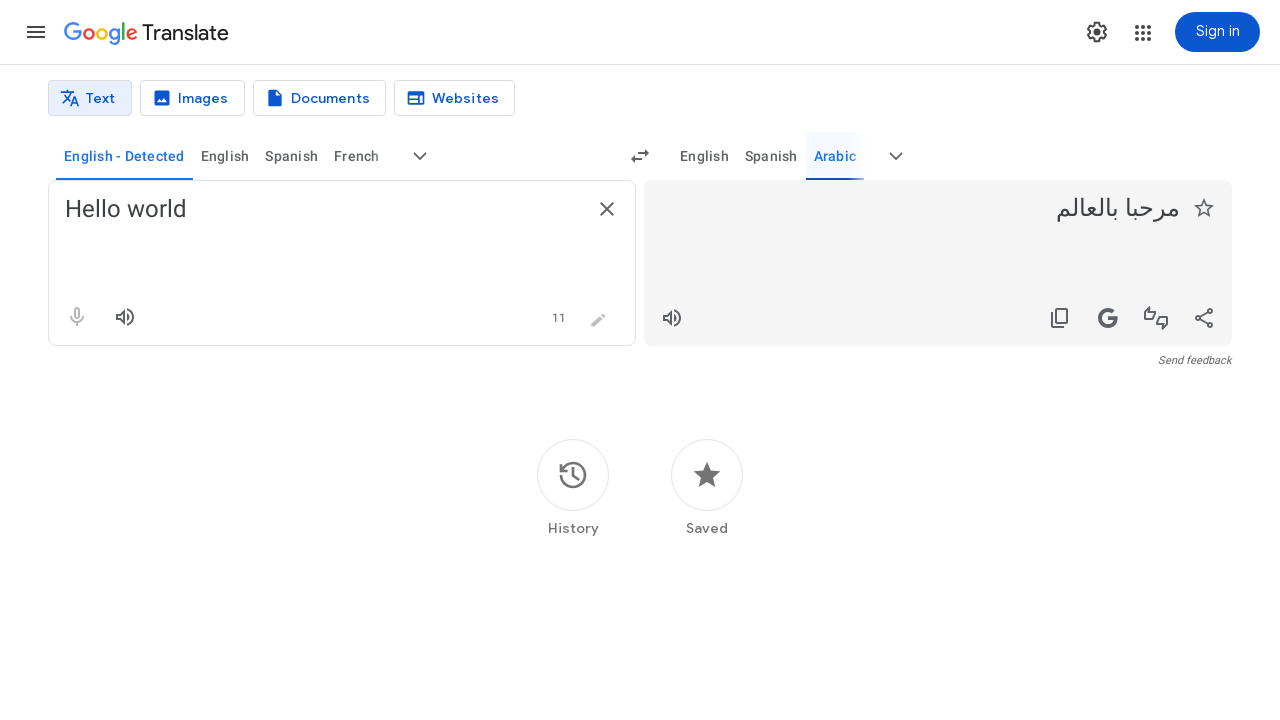

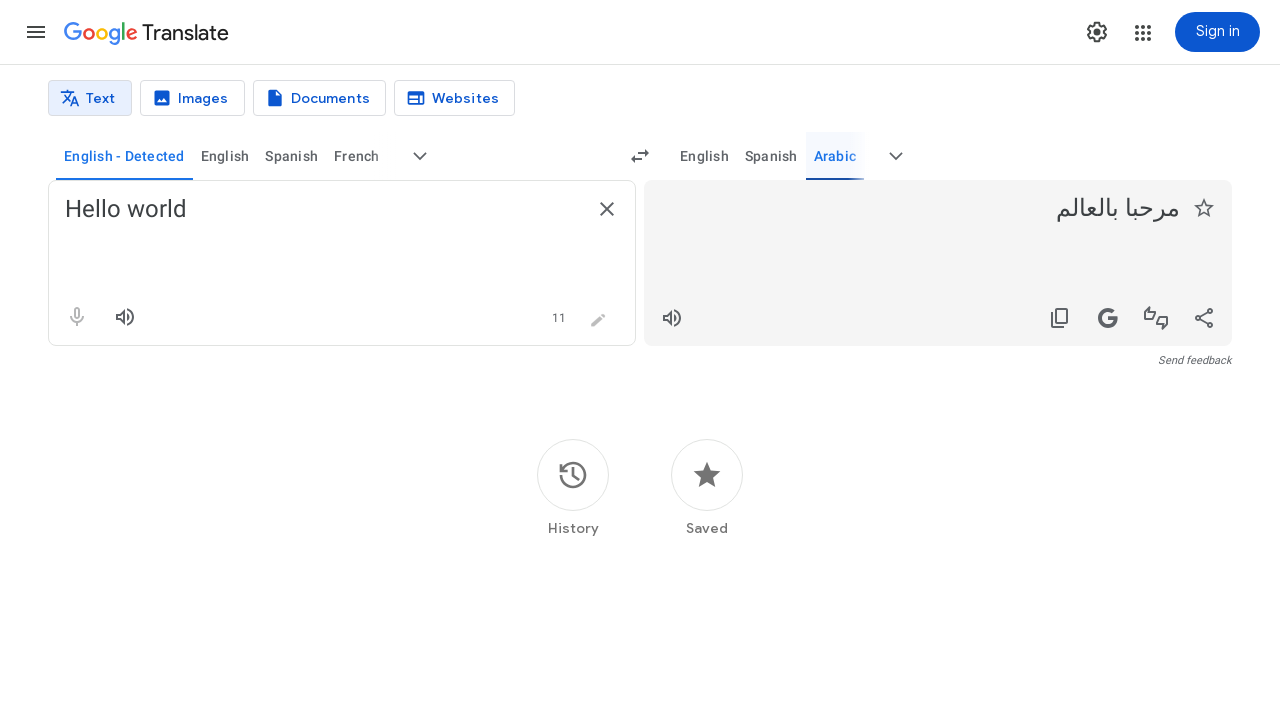